Tests checkbox selection functionality by verifying initial unchecked state, clicking the checkbox, and confirming it becomes checked

Starting URL: https://rahulshettyacademy.com/dropdownsPractise/

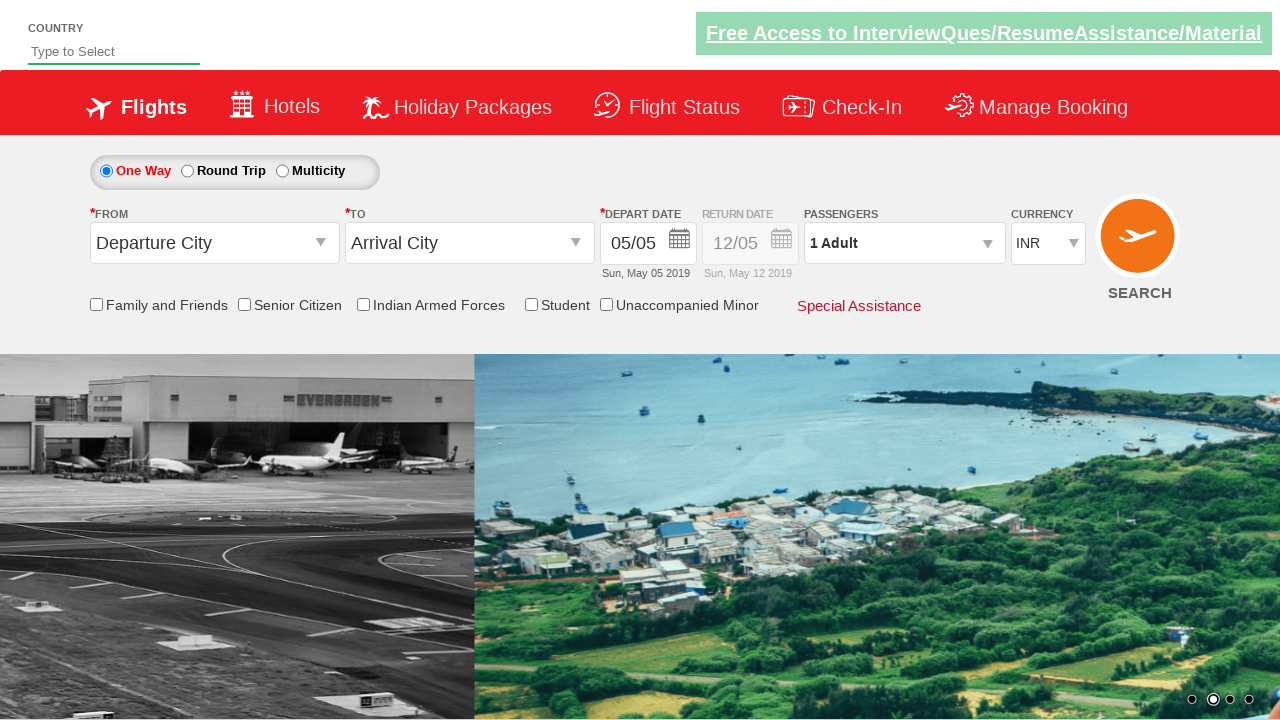

Verified Senior Citizen Discount checkbox is initially unchecked
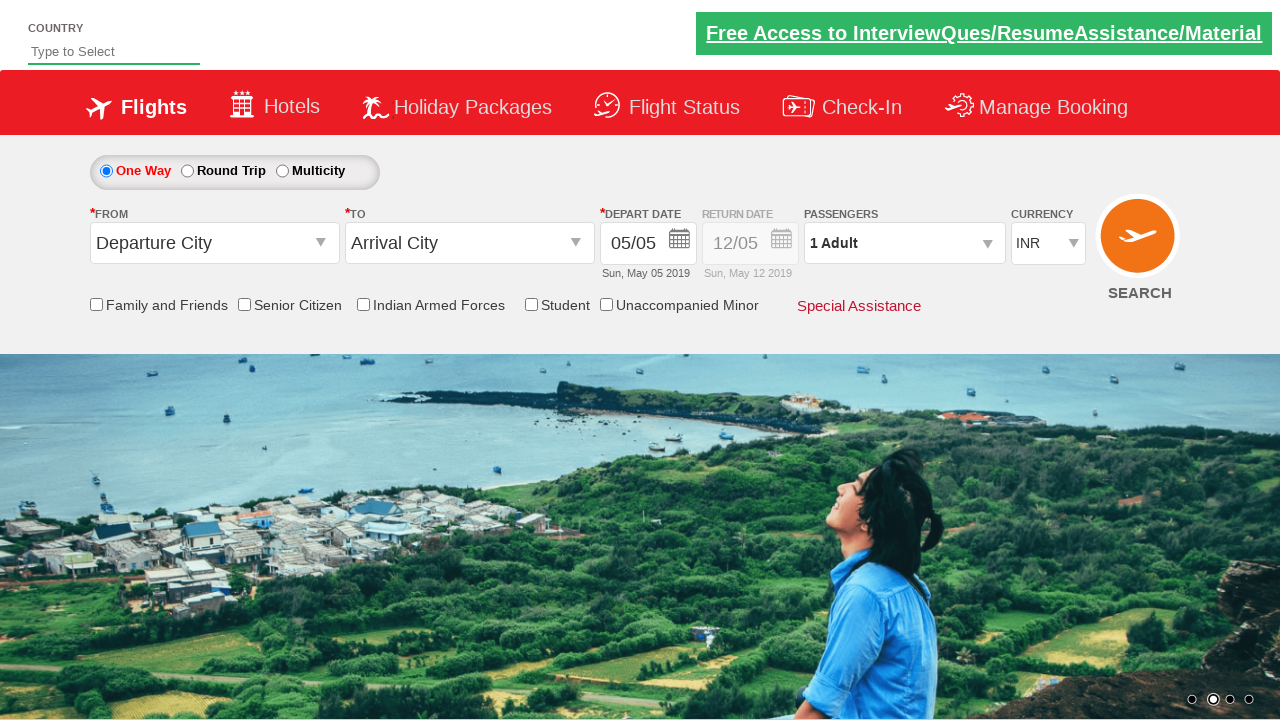

Clicked Senior Citizen Discount checkbox at (244, 304) on input[id*='ctl00_mainContent_chk_SeniorCitizenDiscount']
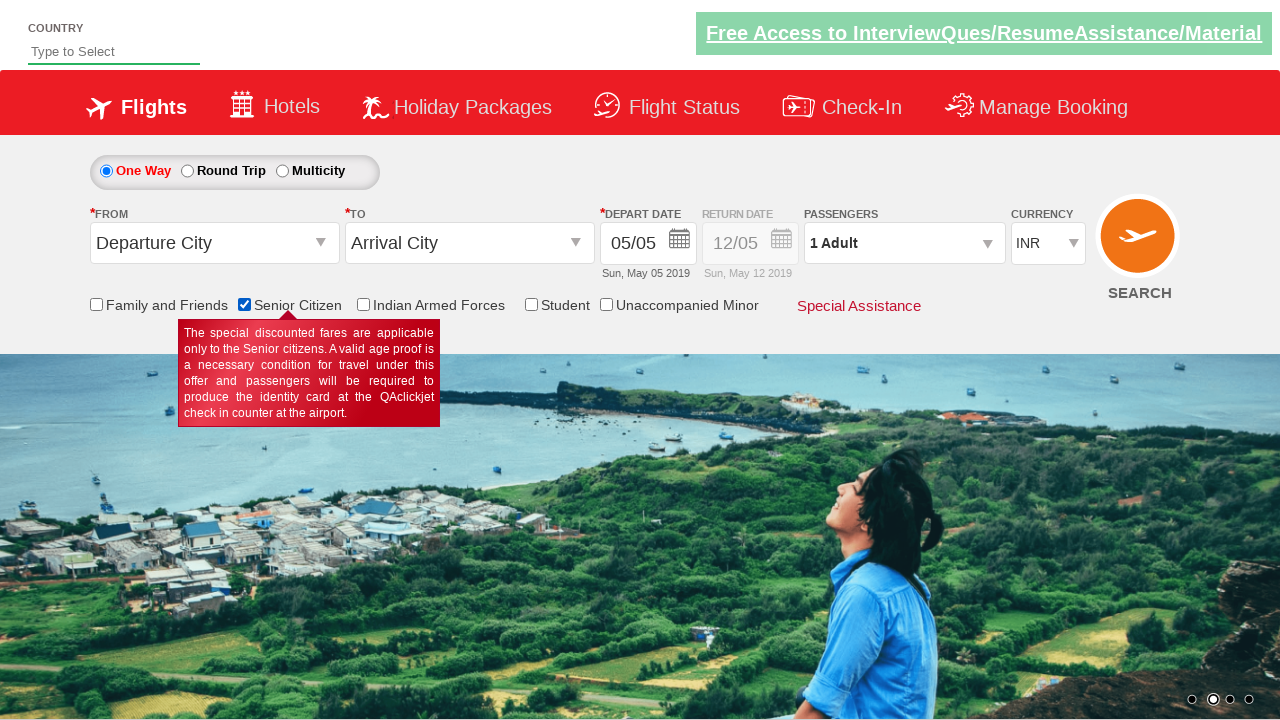

Verified Senior Citizen Discount checkbox is now checked
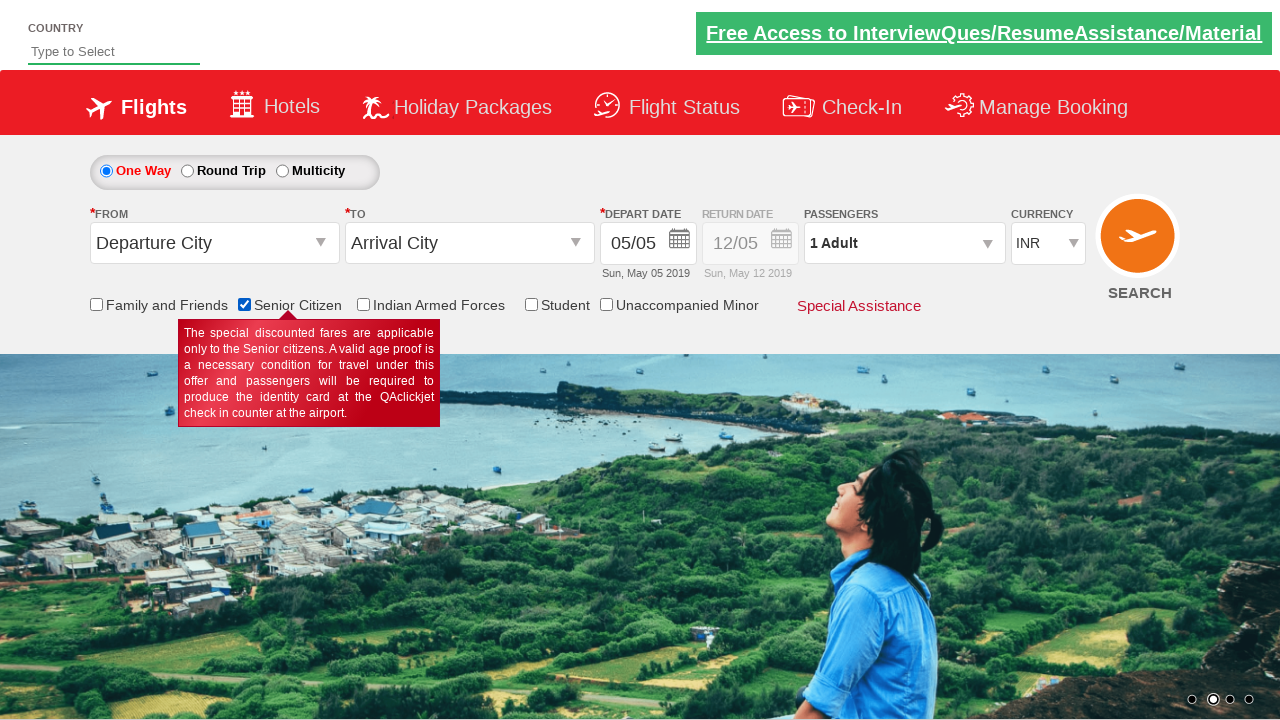

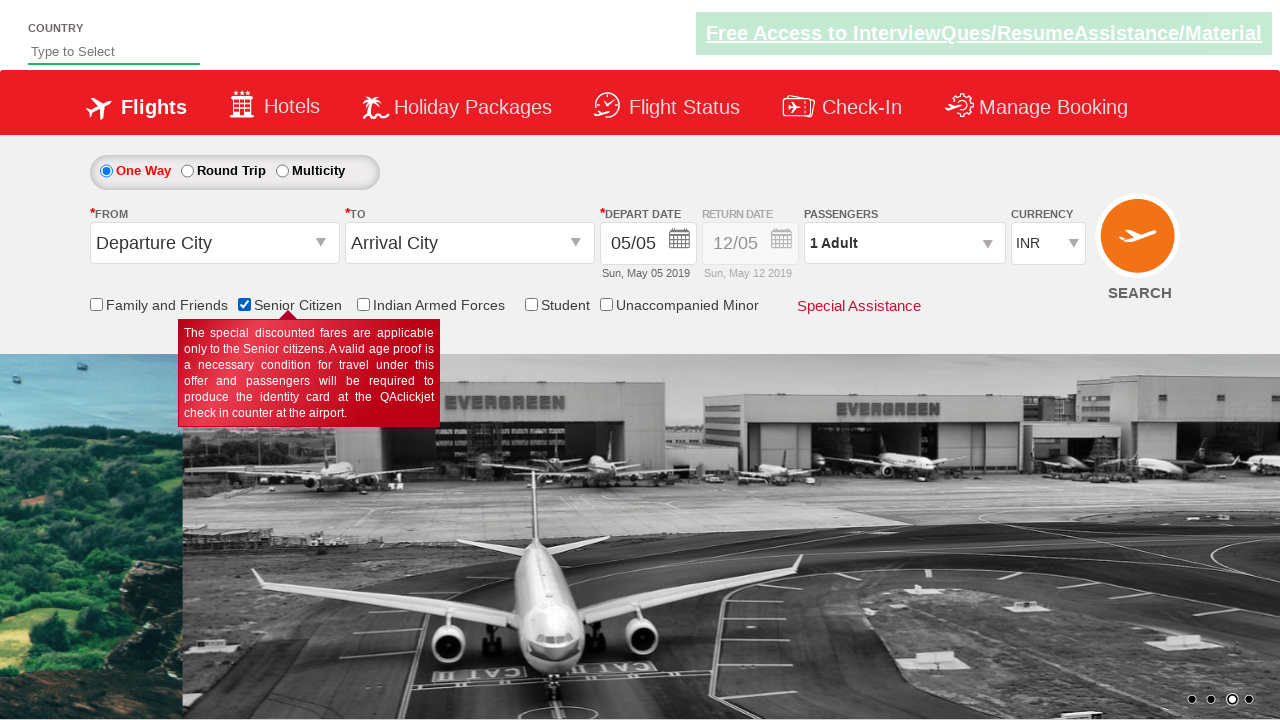